Navigates to multiple e-commerce websites (Lulu and Georgia, Wayfair, Walmart, West Elm) and verifies that each page loads successfully by checking the page title.

Starting URL: https://www.luluandgeorgia.com/

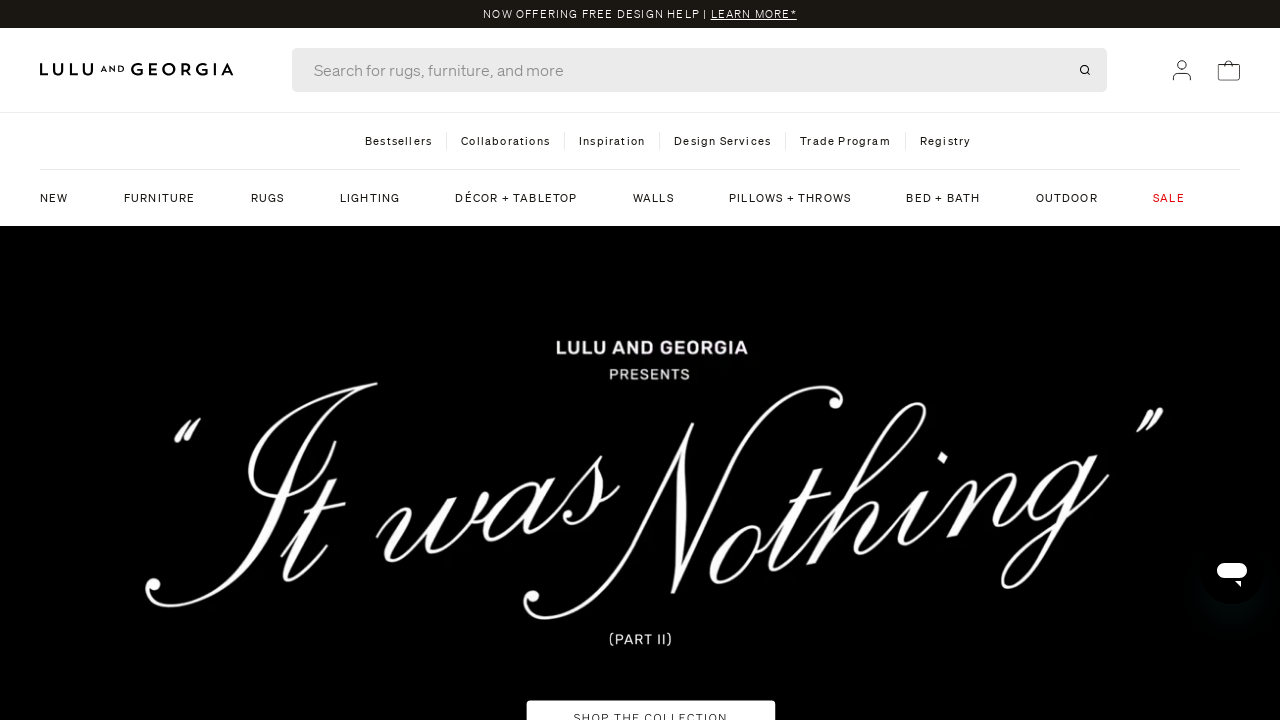

Waited for Lulu and Georgia page to load (domcontentloaded)
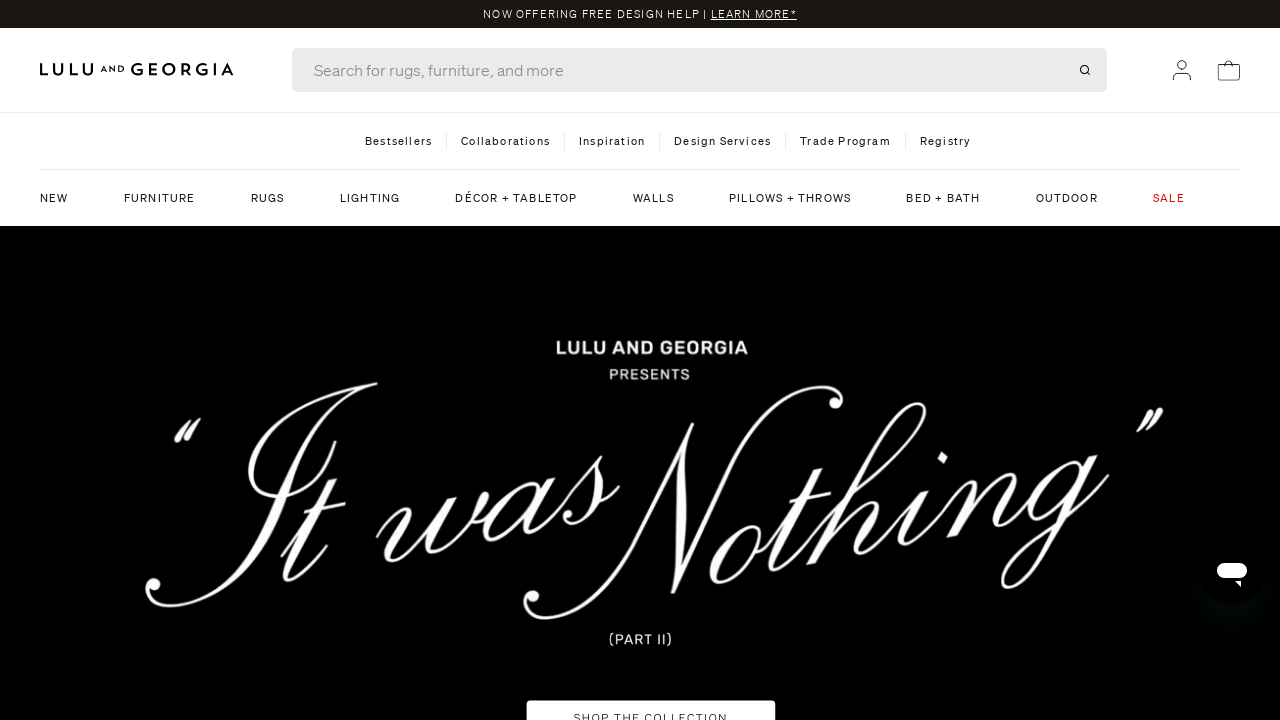

Retrieved Lulu and Georgia page title: Lulu and Georgia
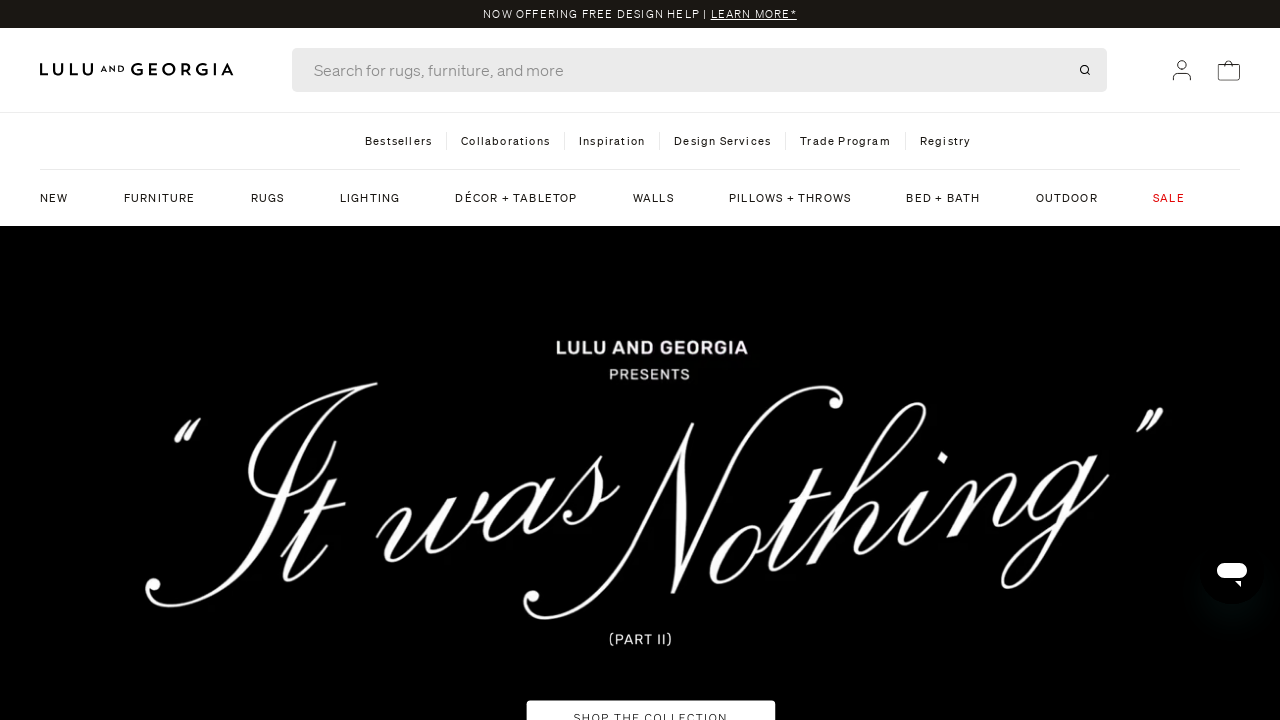

Navigated to Wayfair (https://wayfair.com/)
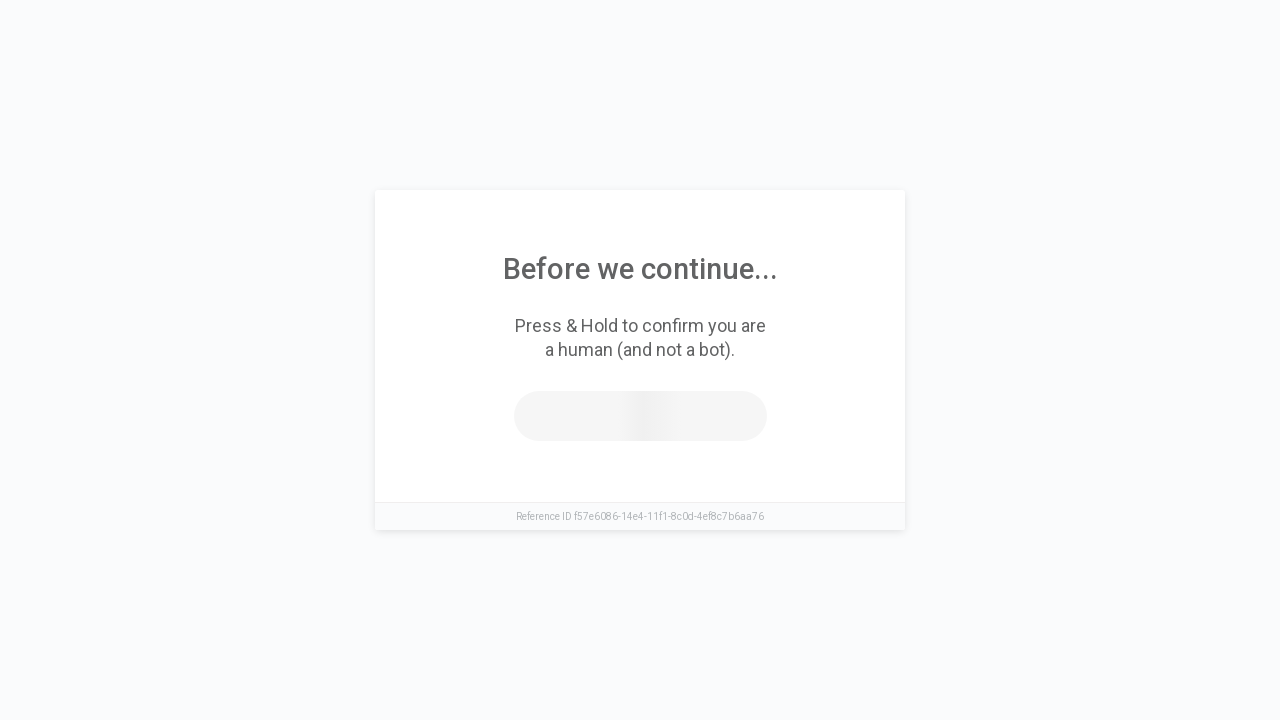

Waited for Wayfair page to load (domcontentloaded)
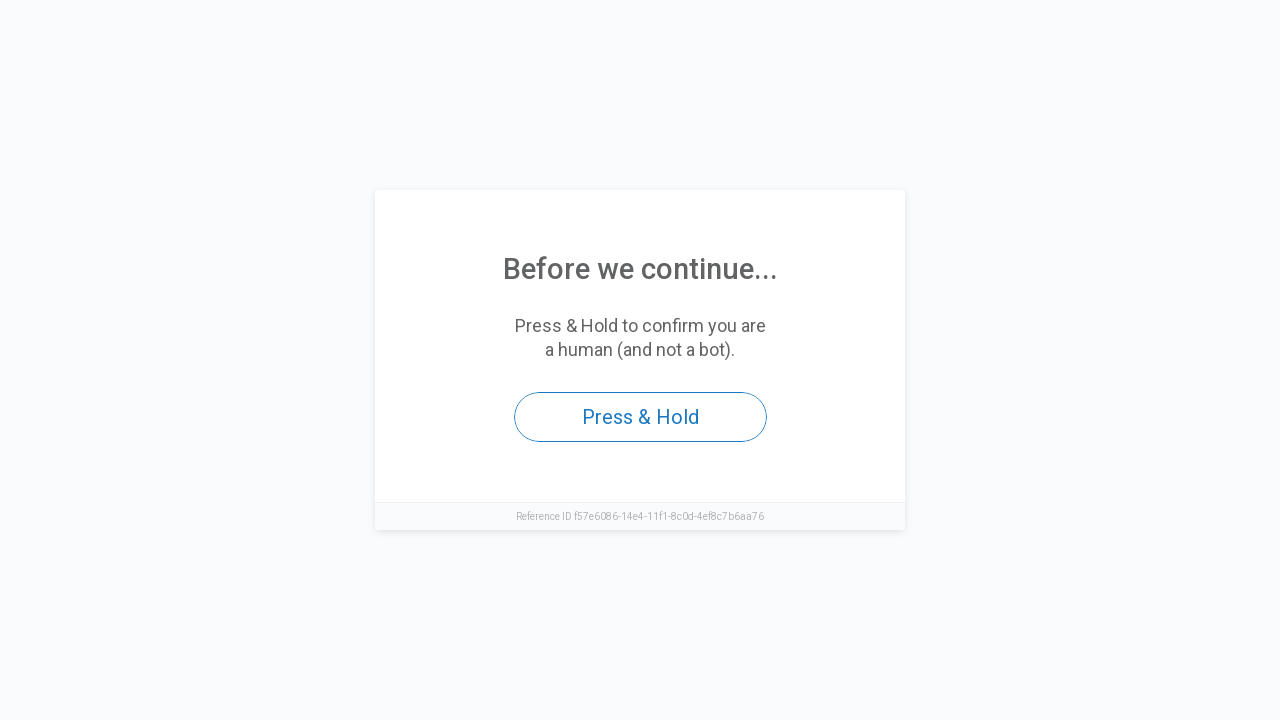

Retrieved Wayfair page title: Access to this page has been denied
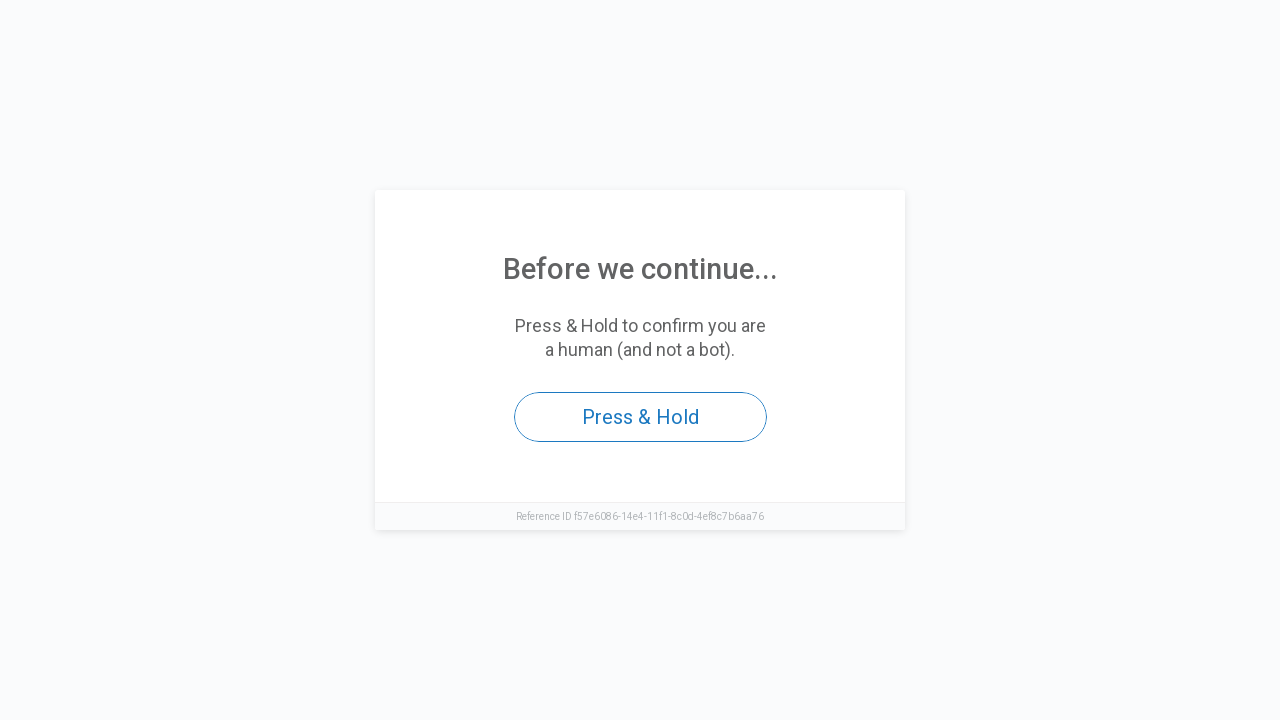

Navigated to Walmart (https://walmart.com)
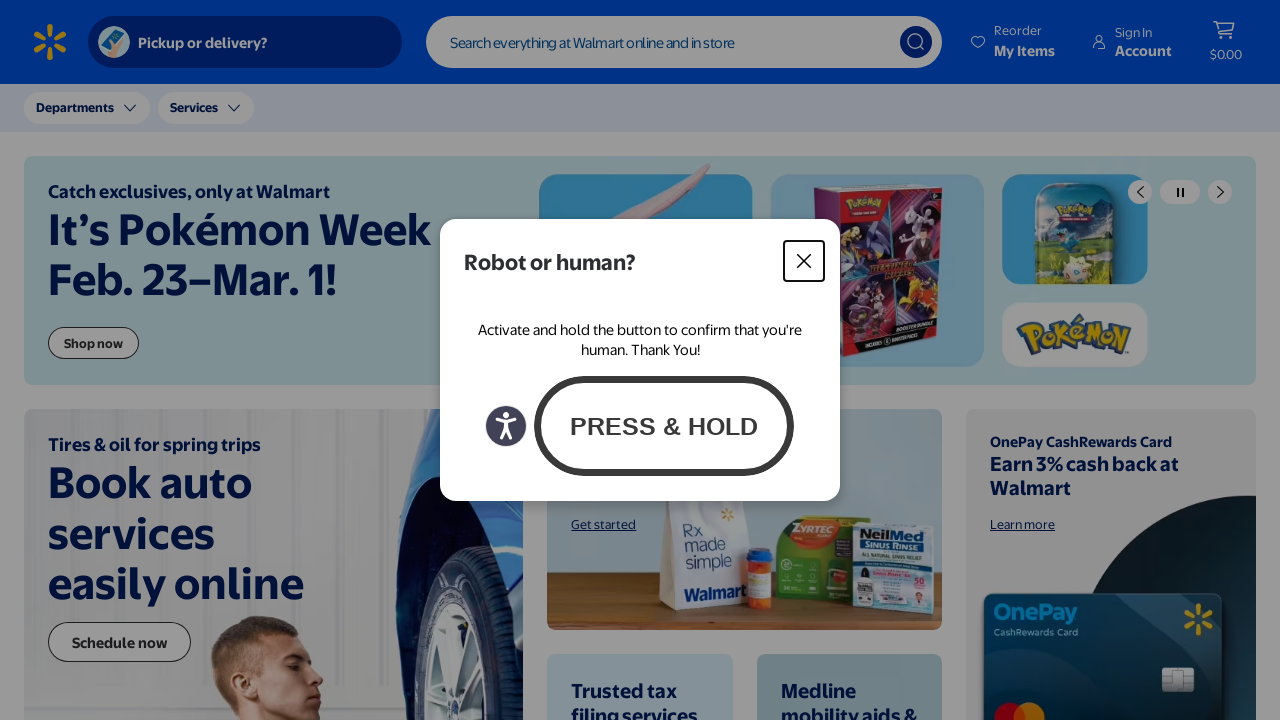

Waited for Walmart page to load (domcontentloaded)
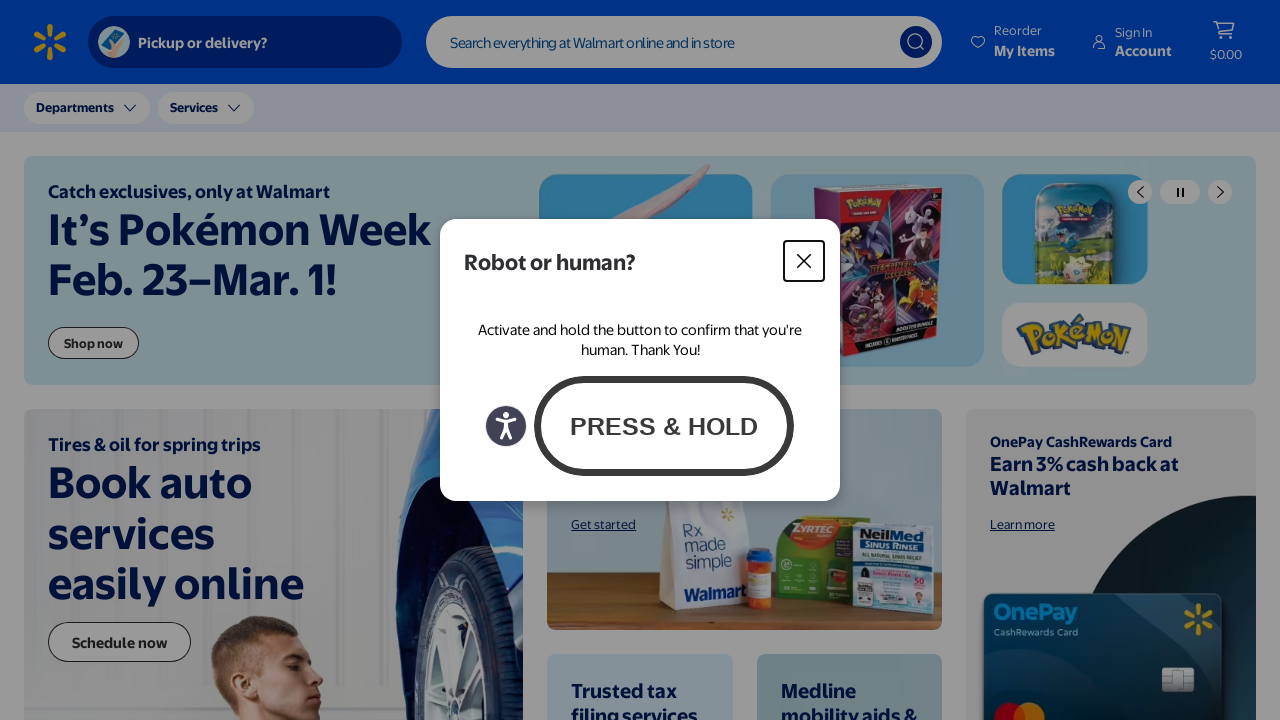

Retrieved Walmart page title: Walmart | Save Money. Live better.
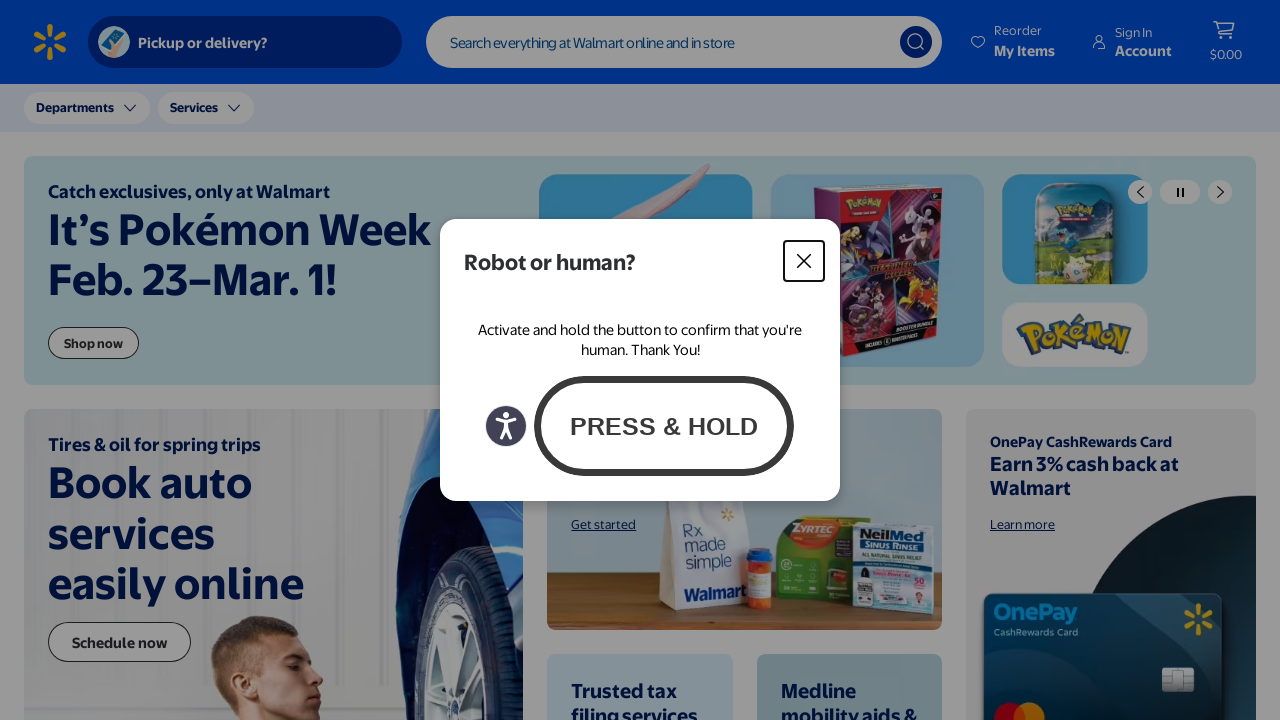

Navigated to West Elm (http://westelm.com/)
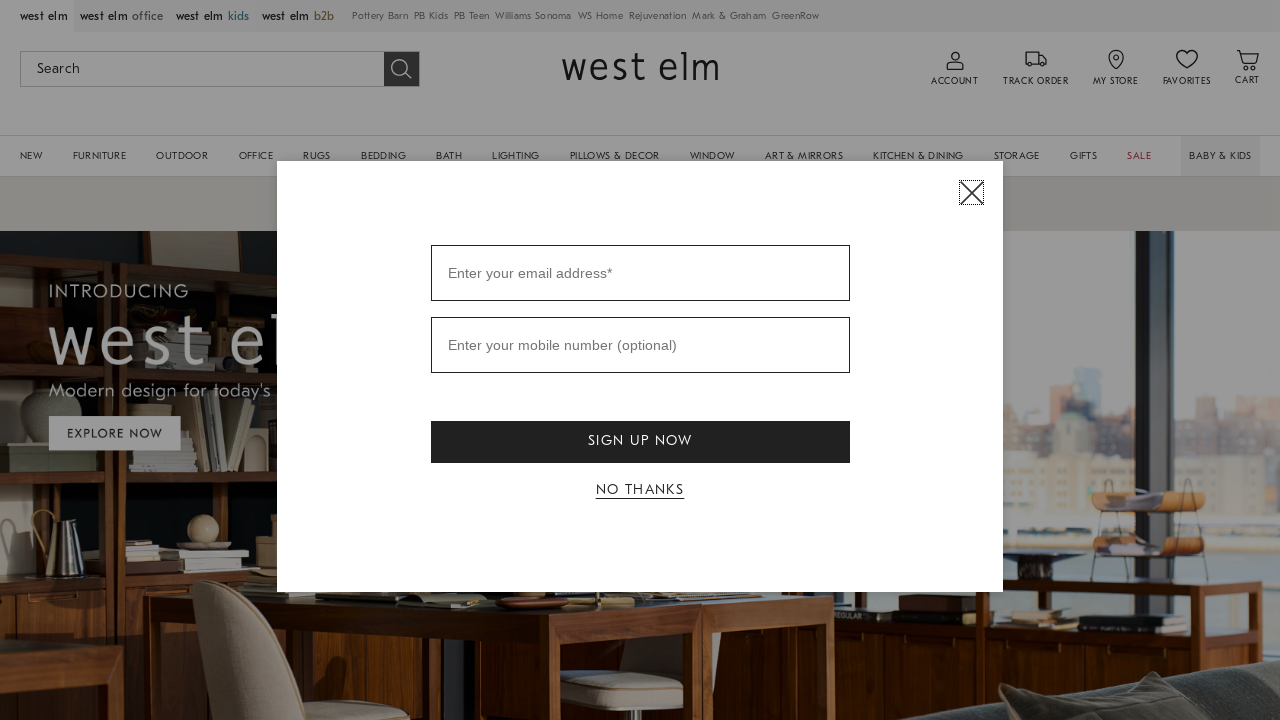

Waited for West Elm page to load (domcontentloaded)
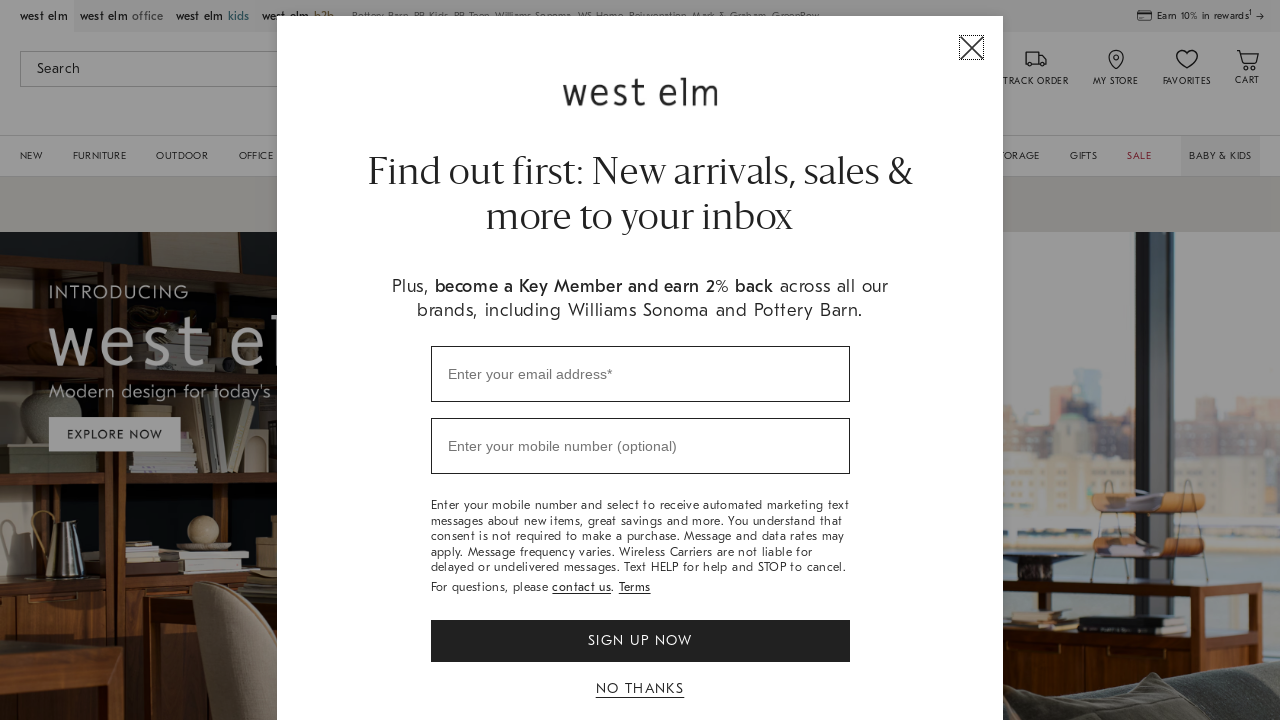

Retrieved West Elm page title: West Elm: Modern Furniture, Home Decor, Lighting & More
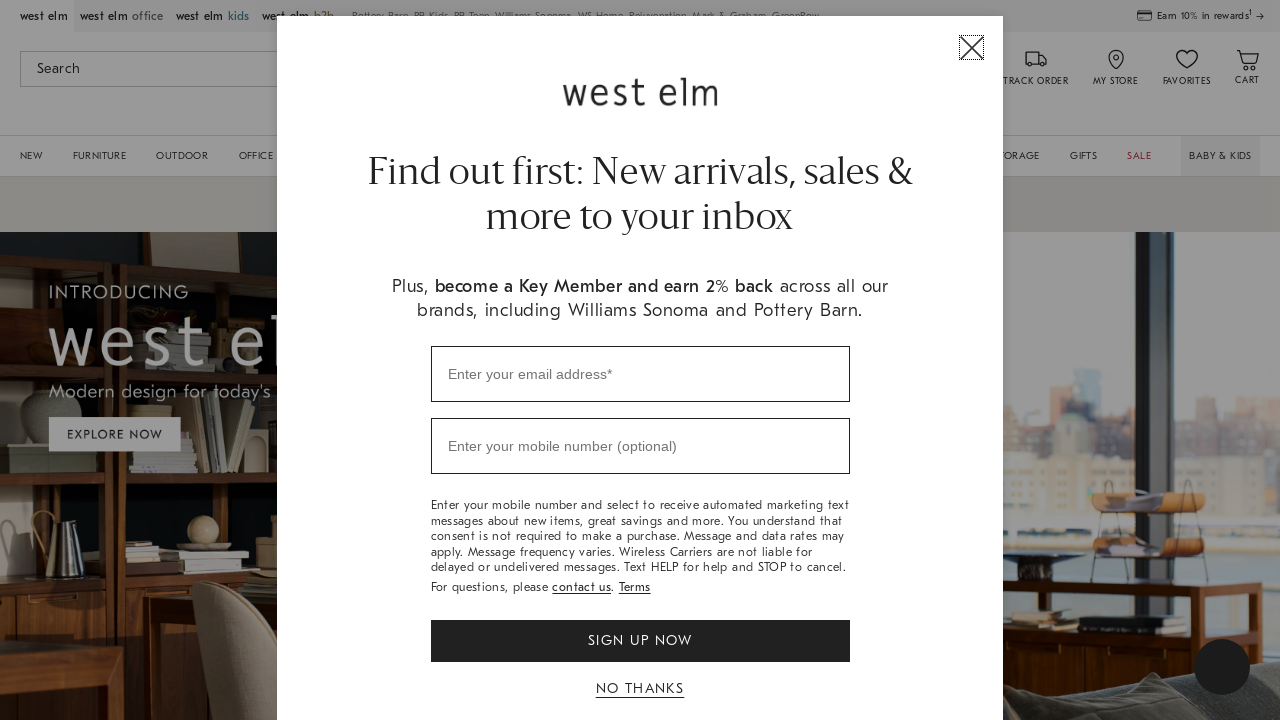

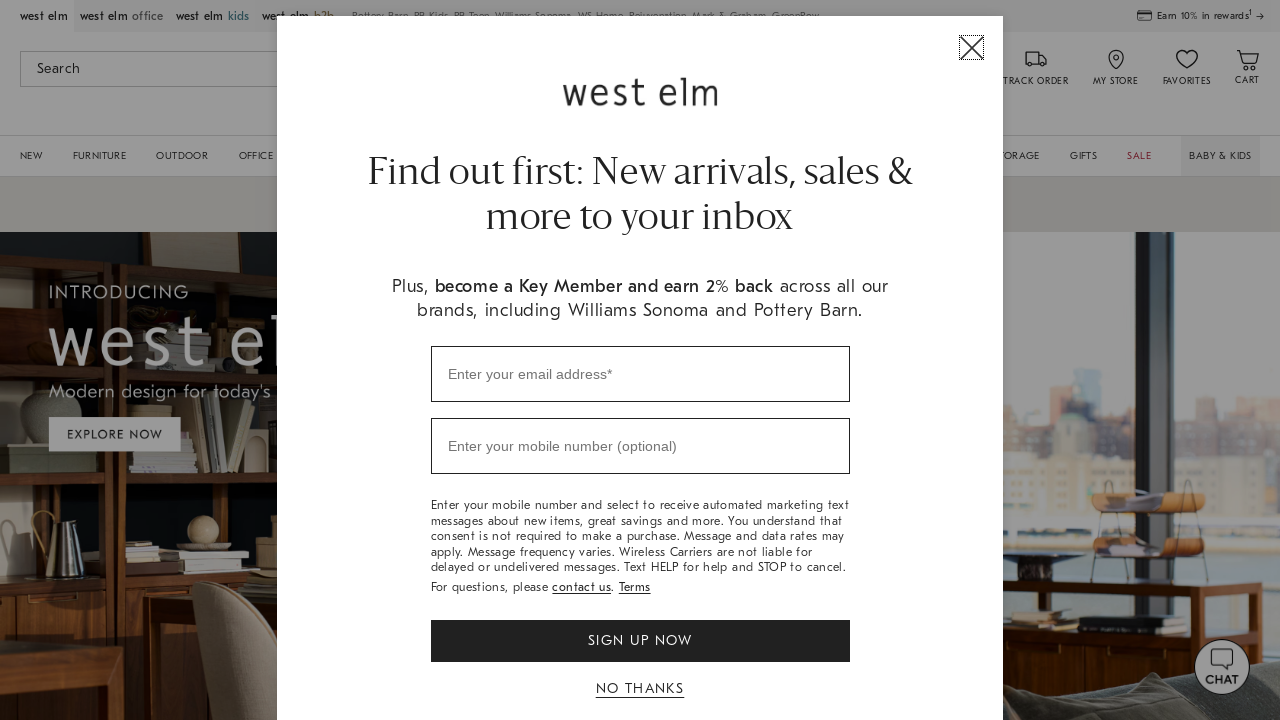